Tests text input functionality by clearing an input field and entering text on the DemoQA text-box page

Starting URL: https://demoqa.com/text-box

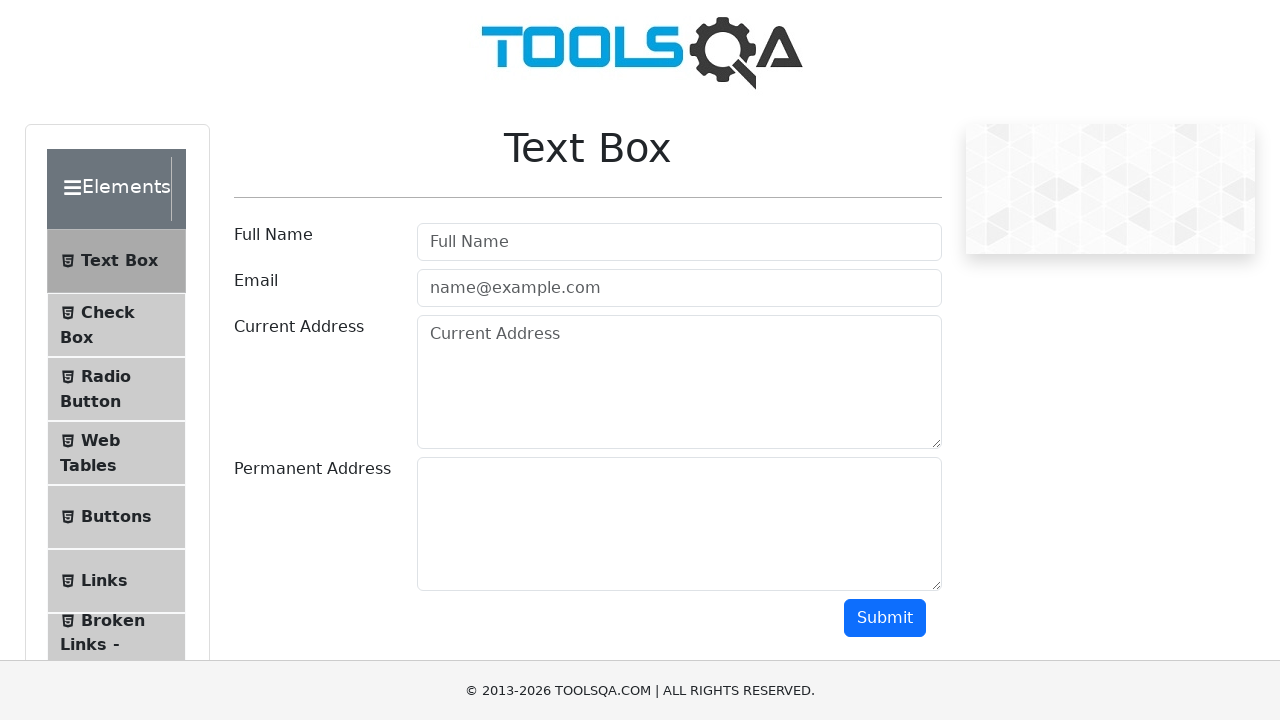

Cleared the username input field on #userName
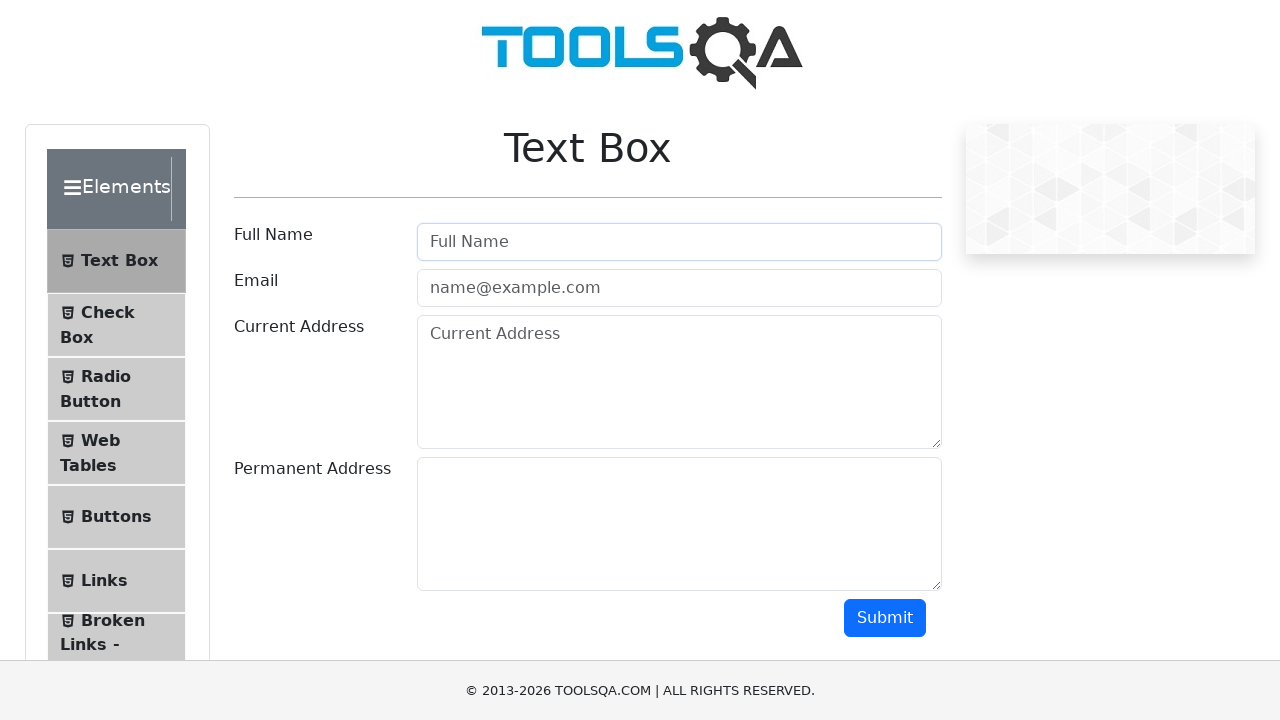

Entered 'Test with Inputs' into the username field on #userName
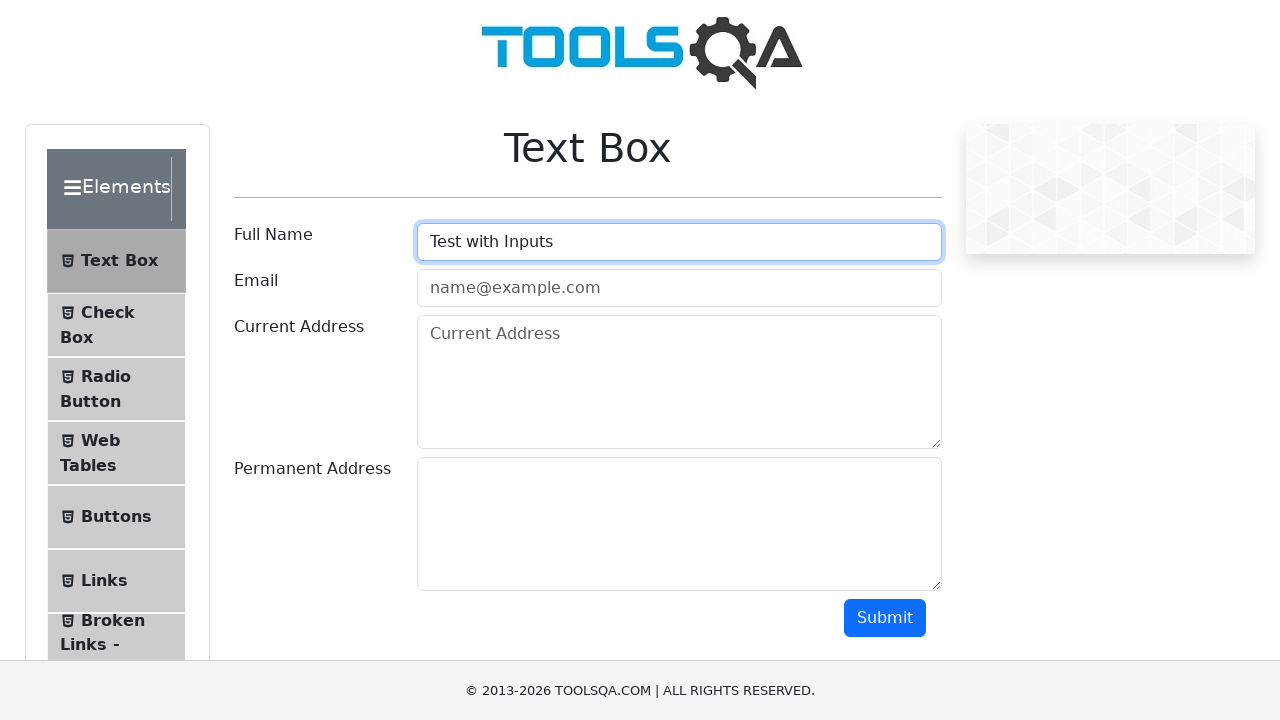

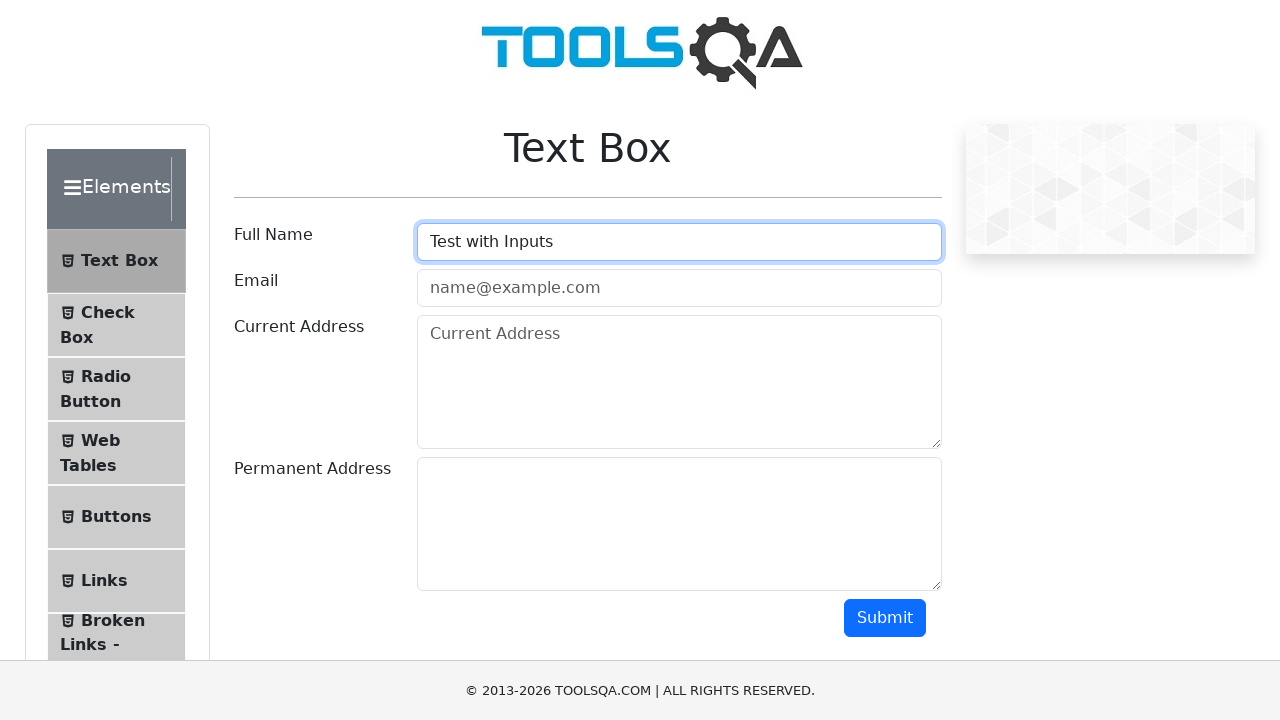